Tests the Ajio shopping website by searching for "bags", then filtering results by "Men" category and "Men - Fashion Bags" subcategory, and verifies that results load with brand and product information.

Starting URL: https://www.ajio.com/

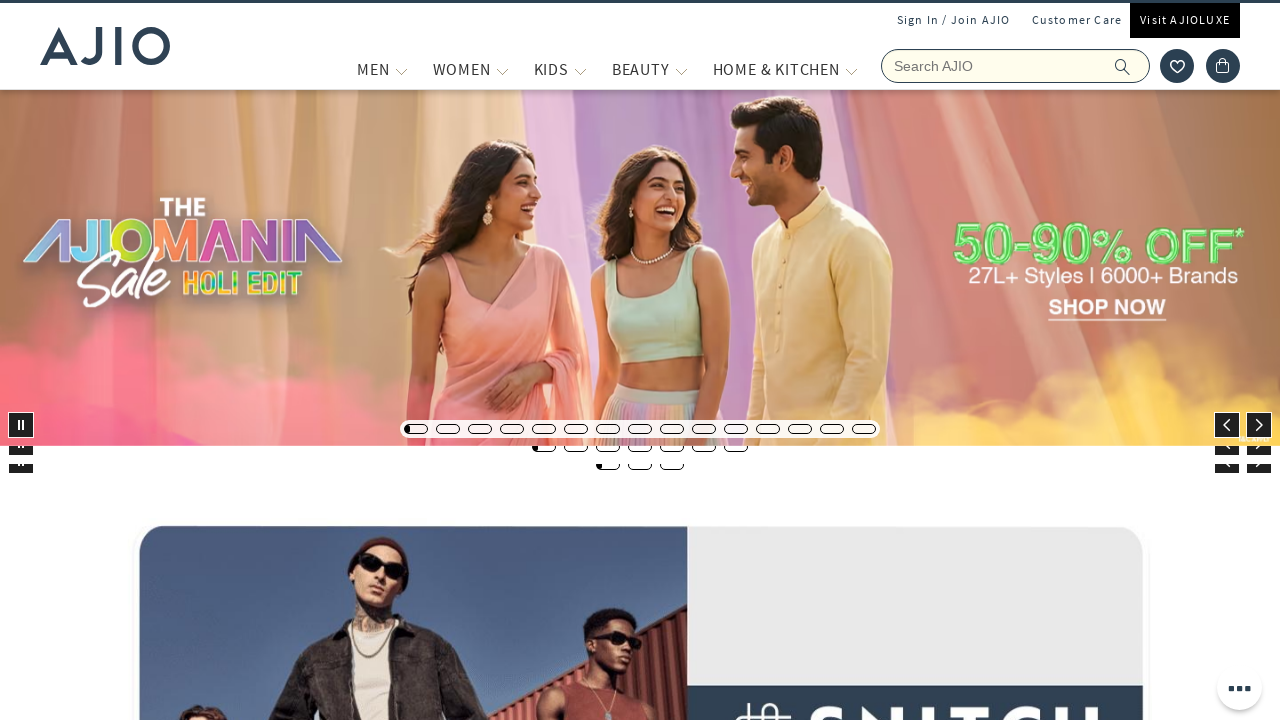

Filled search field with 'bags' on input[name='searchVal']
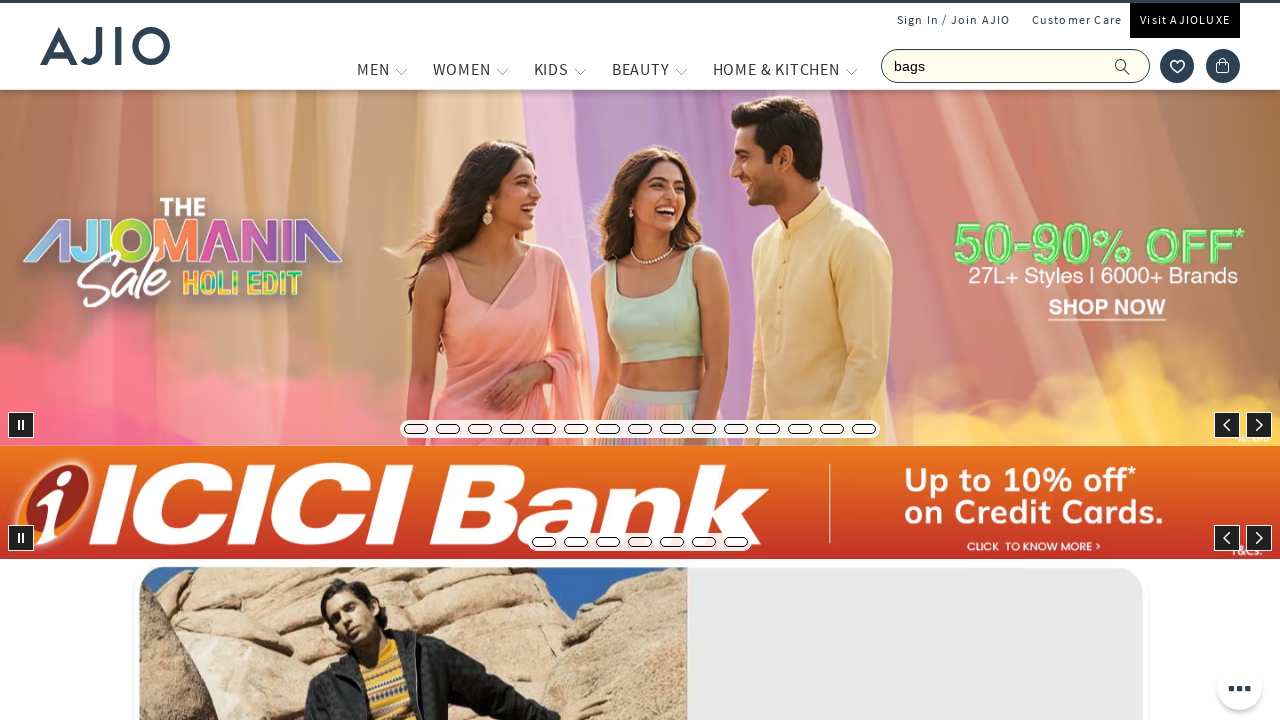

Pressed Enter to submit search for bags on input[name='searchVal']
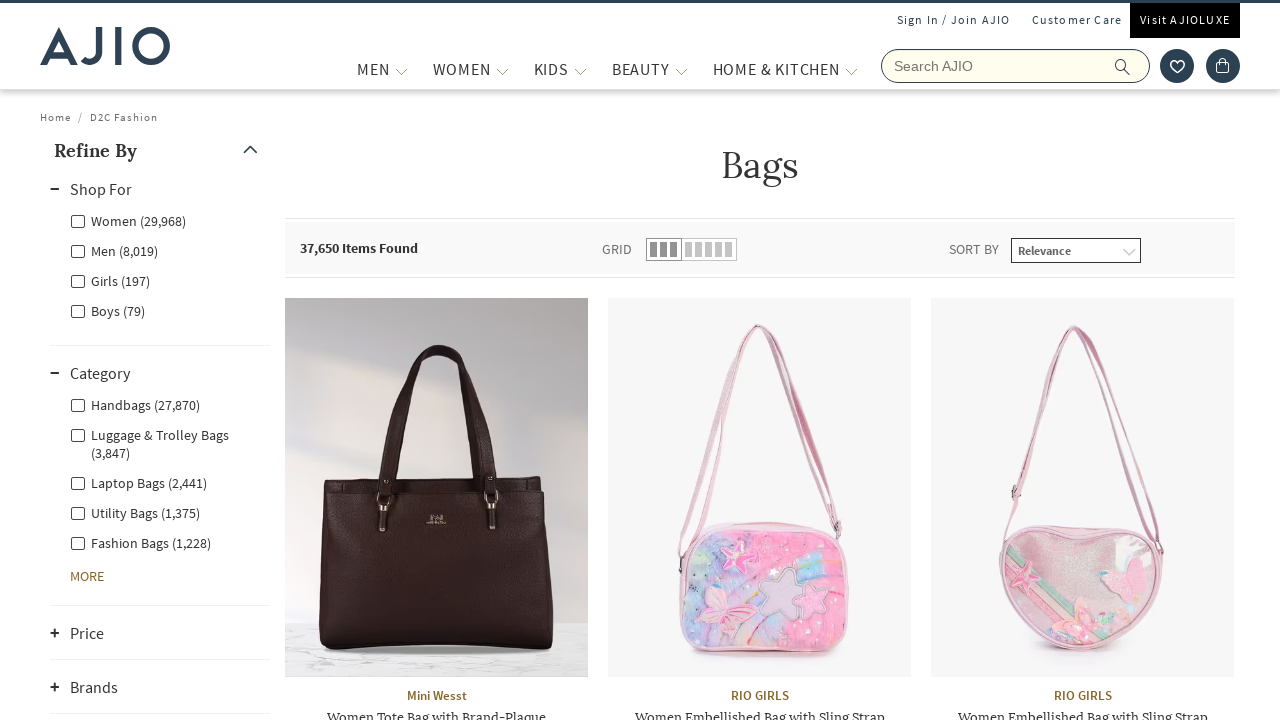

Search results loaded
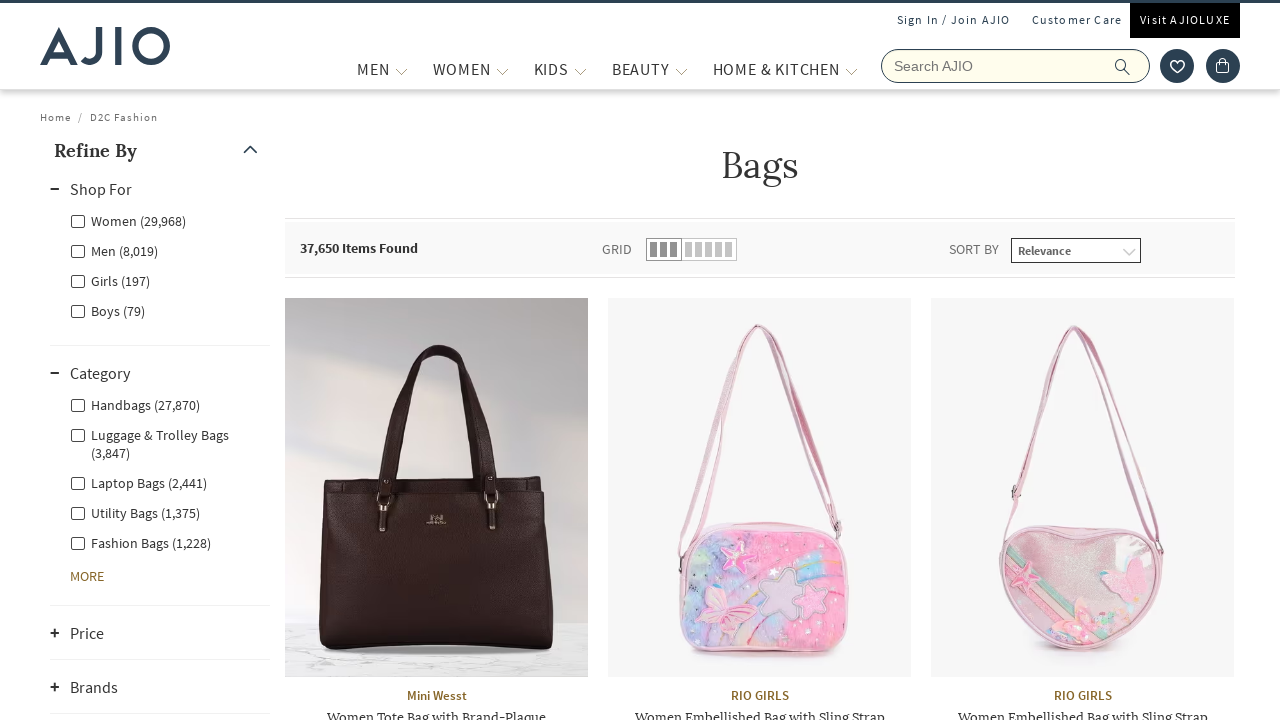

Clicked Men category filter at (114, 250) on label[for='Men']
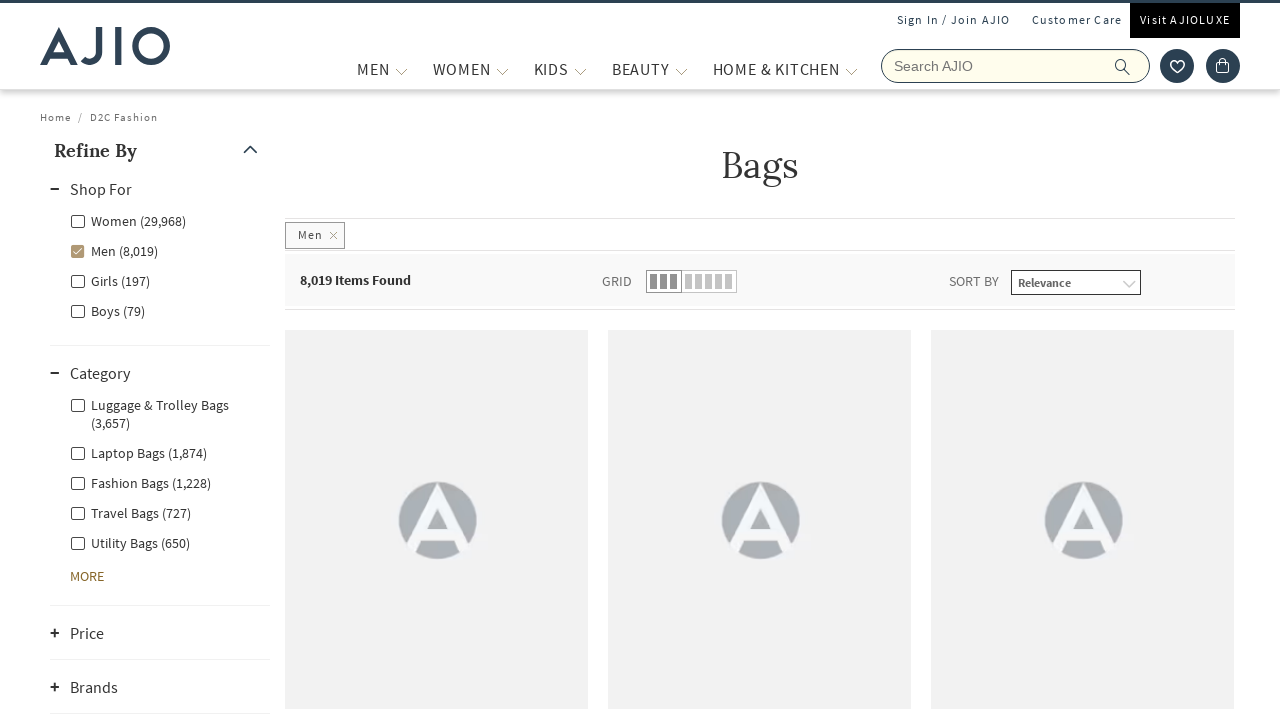

Waited for Men filter to apply
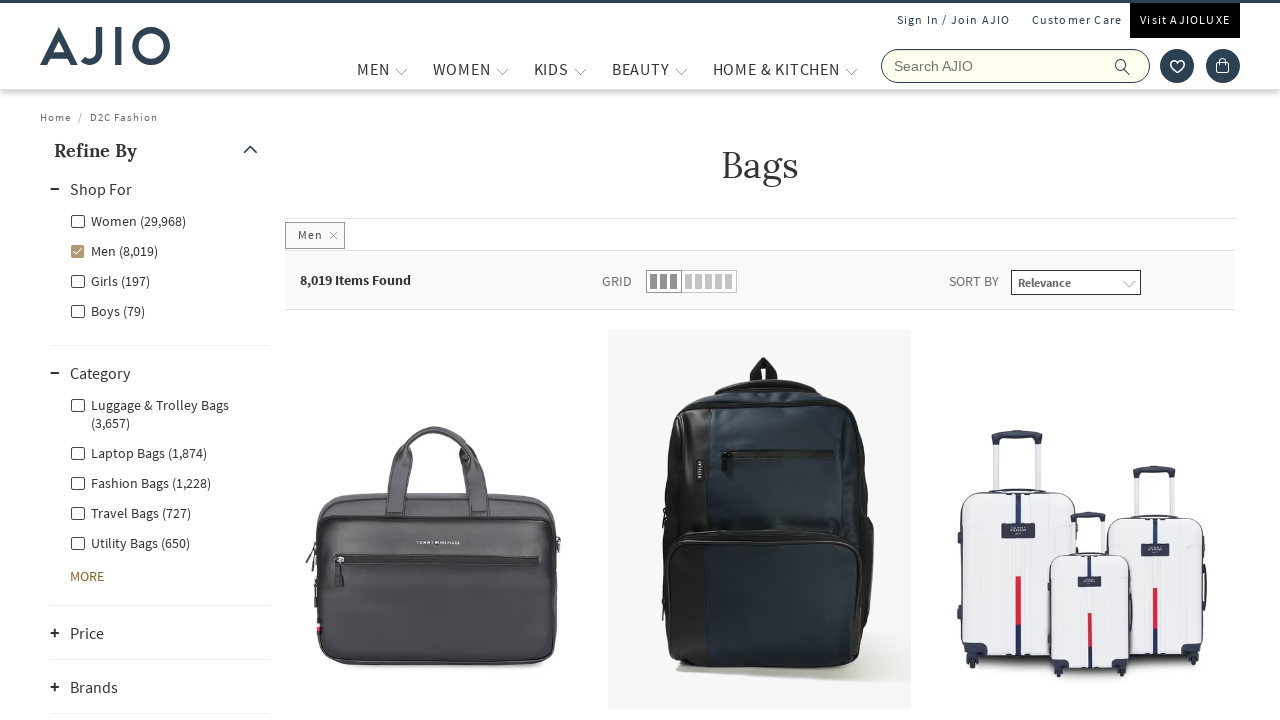

Clicked Men - Fashion Bags subcategory filter at (140, 482) on label[for='Men - Fashion Bags']
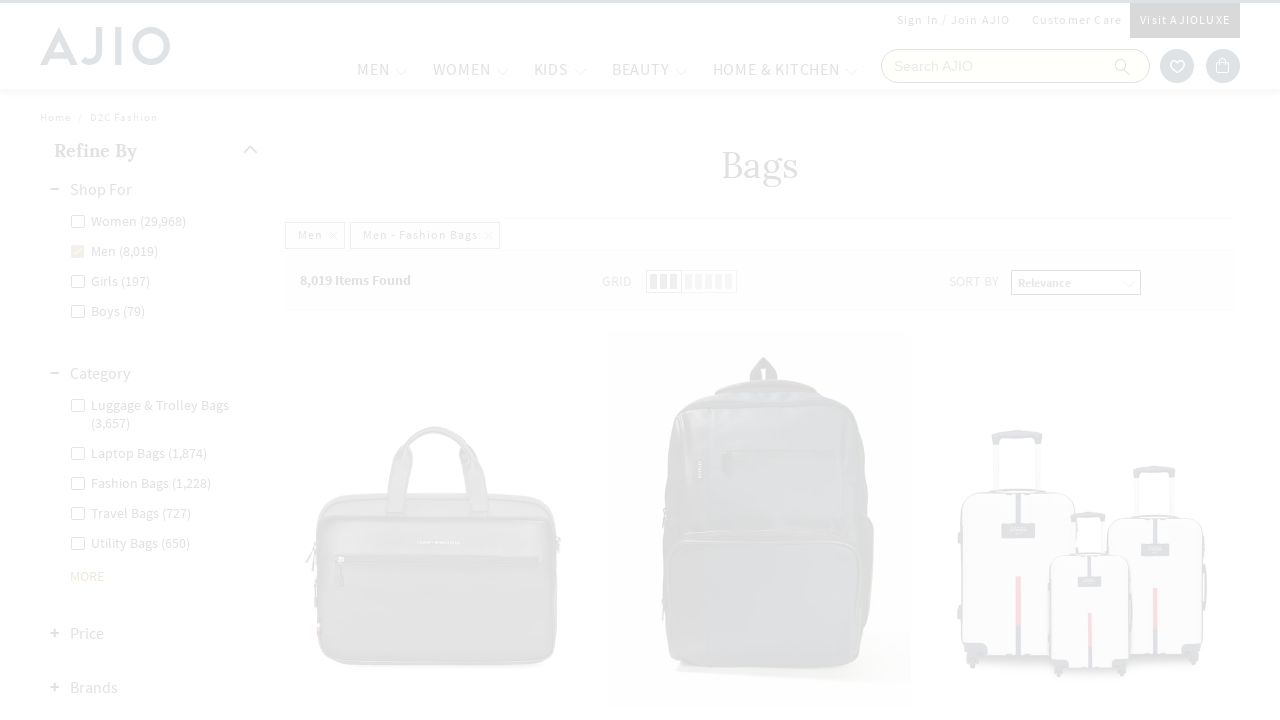

Waited for Men - Fashion Bags filter to apply
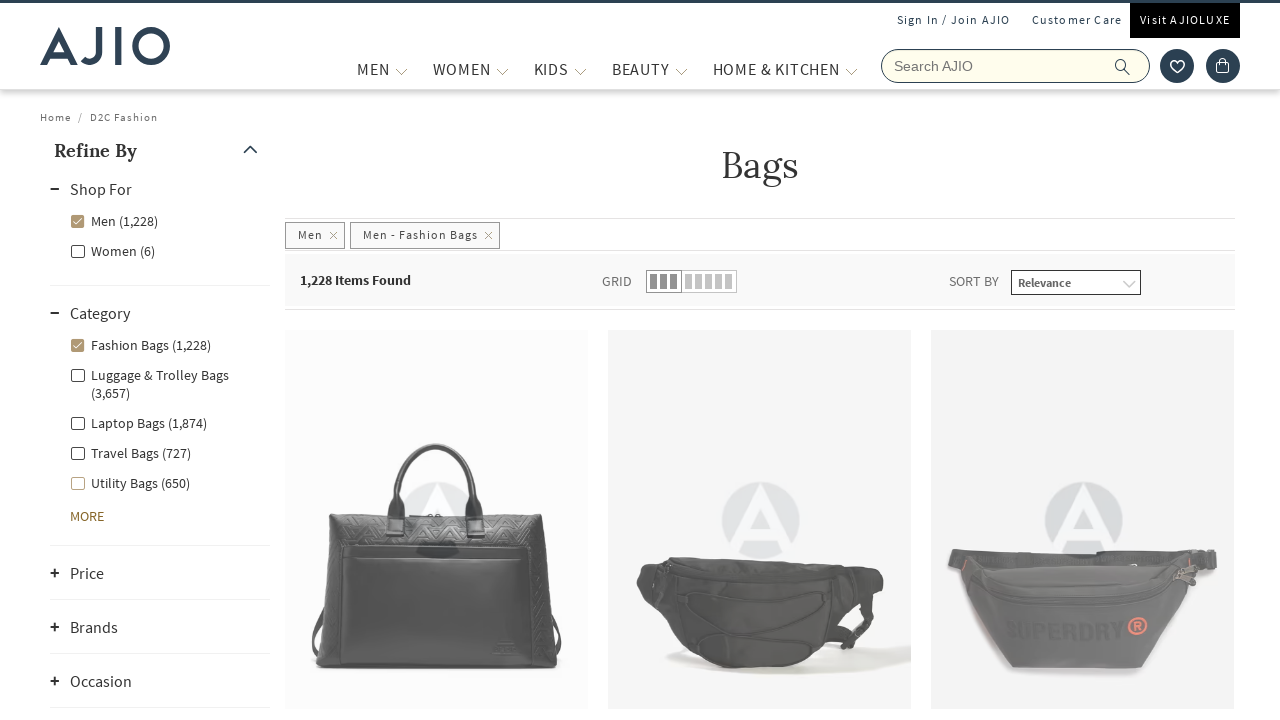

Brand elements loaded in filtered results
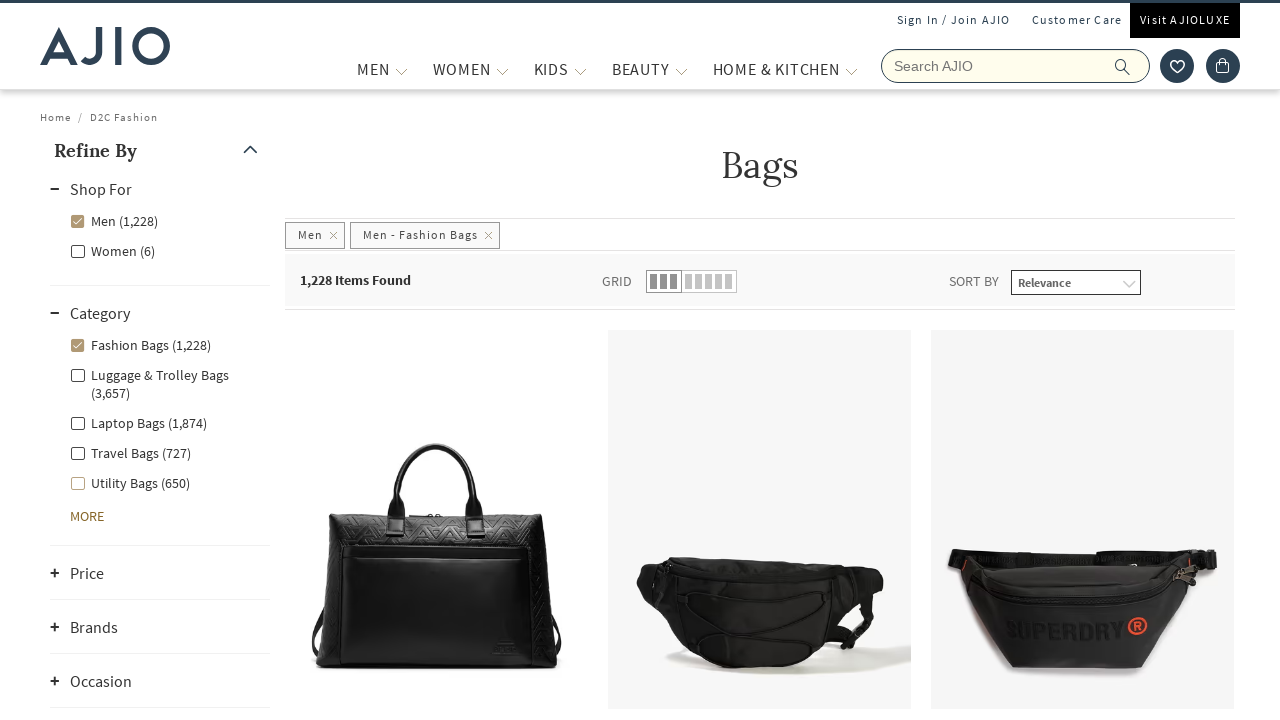

Product name elements loaded in filtered results
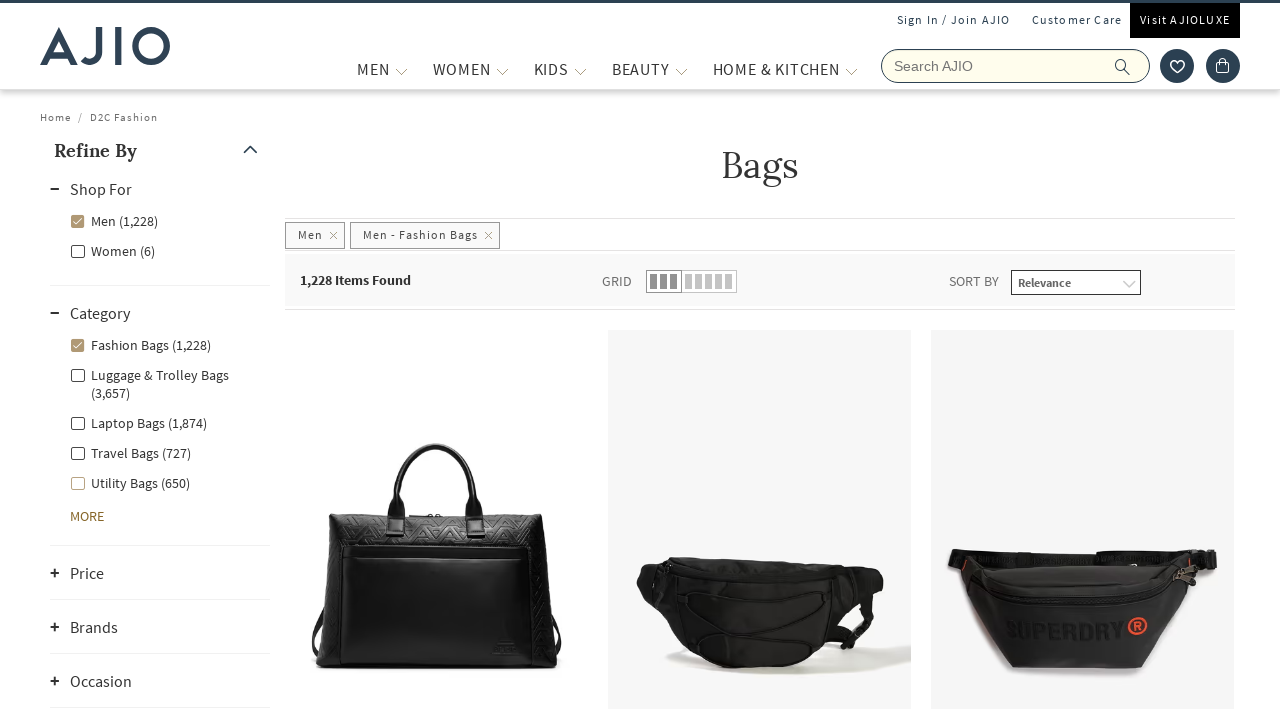

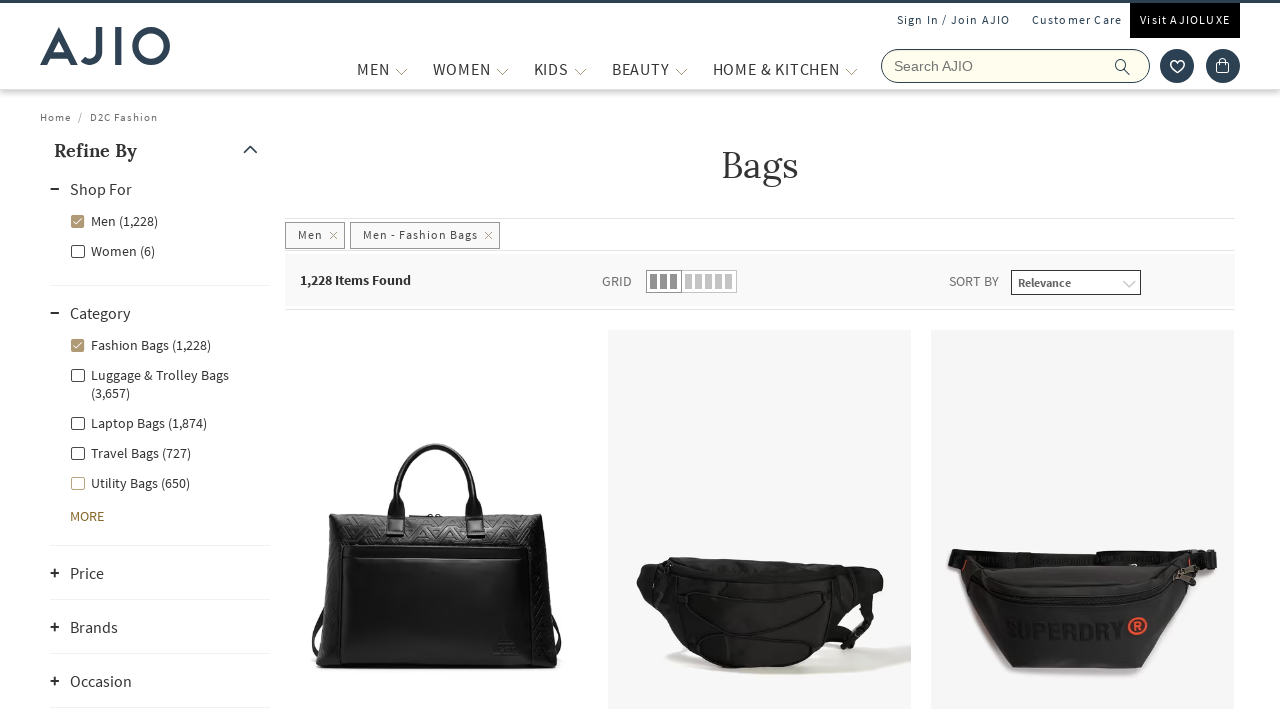